Navigates to the Selenium official website and maximizes the browser window to verify the page loads correctly

Starting URL: https://selenium.dev/

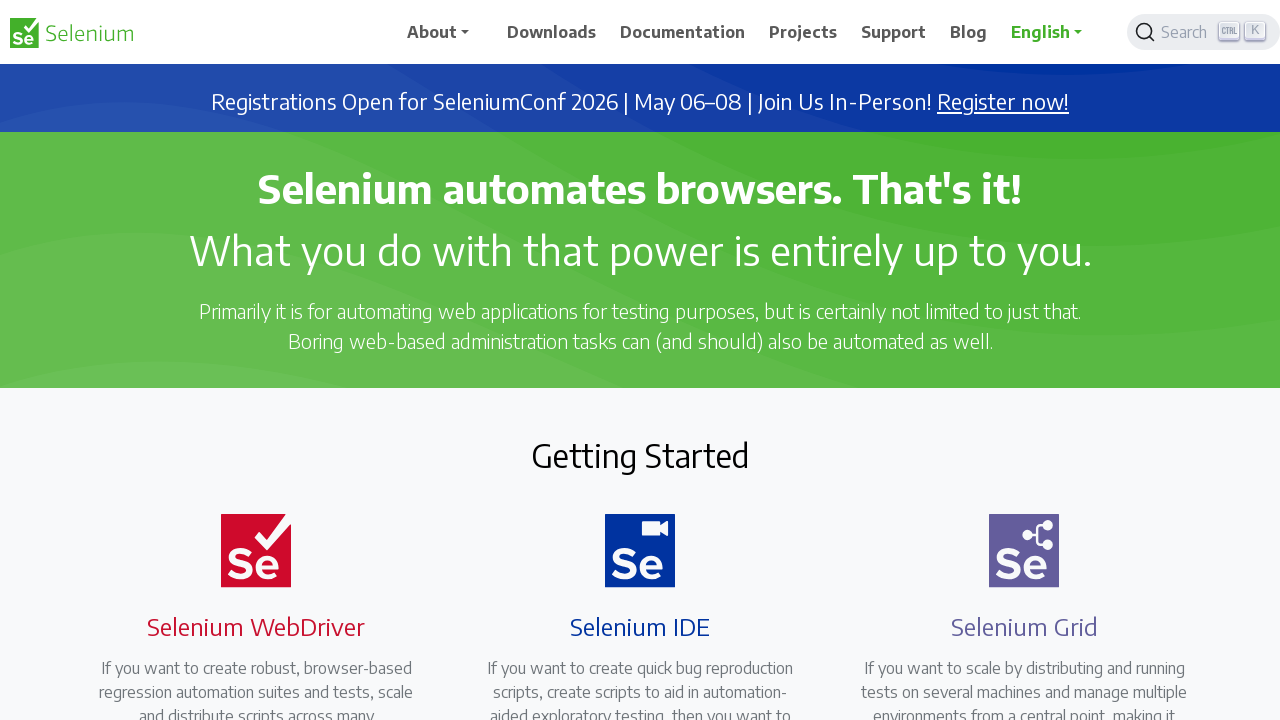

Navigated to Selenium official website
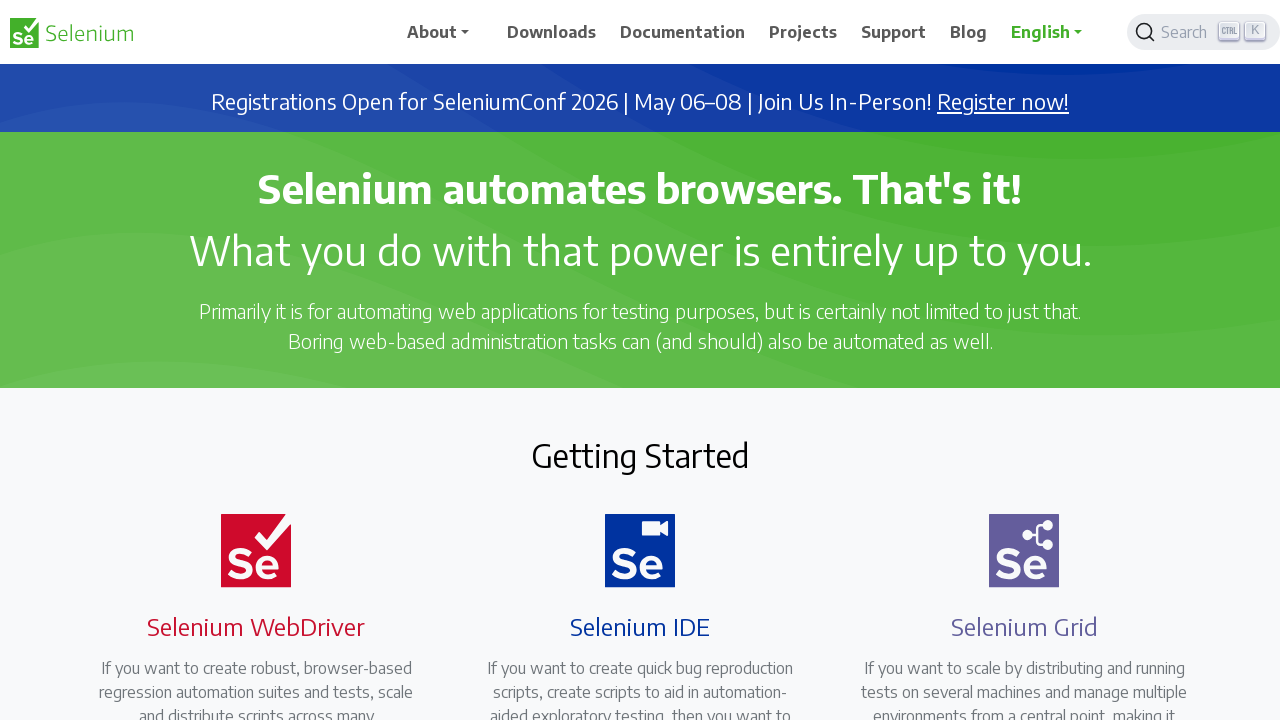

Maximized browser window to 1920x1080
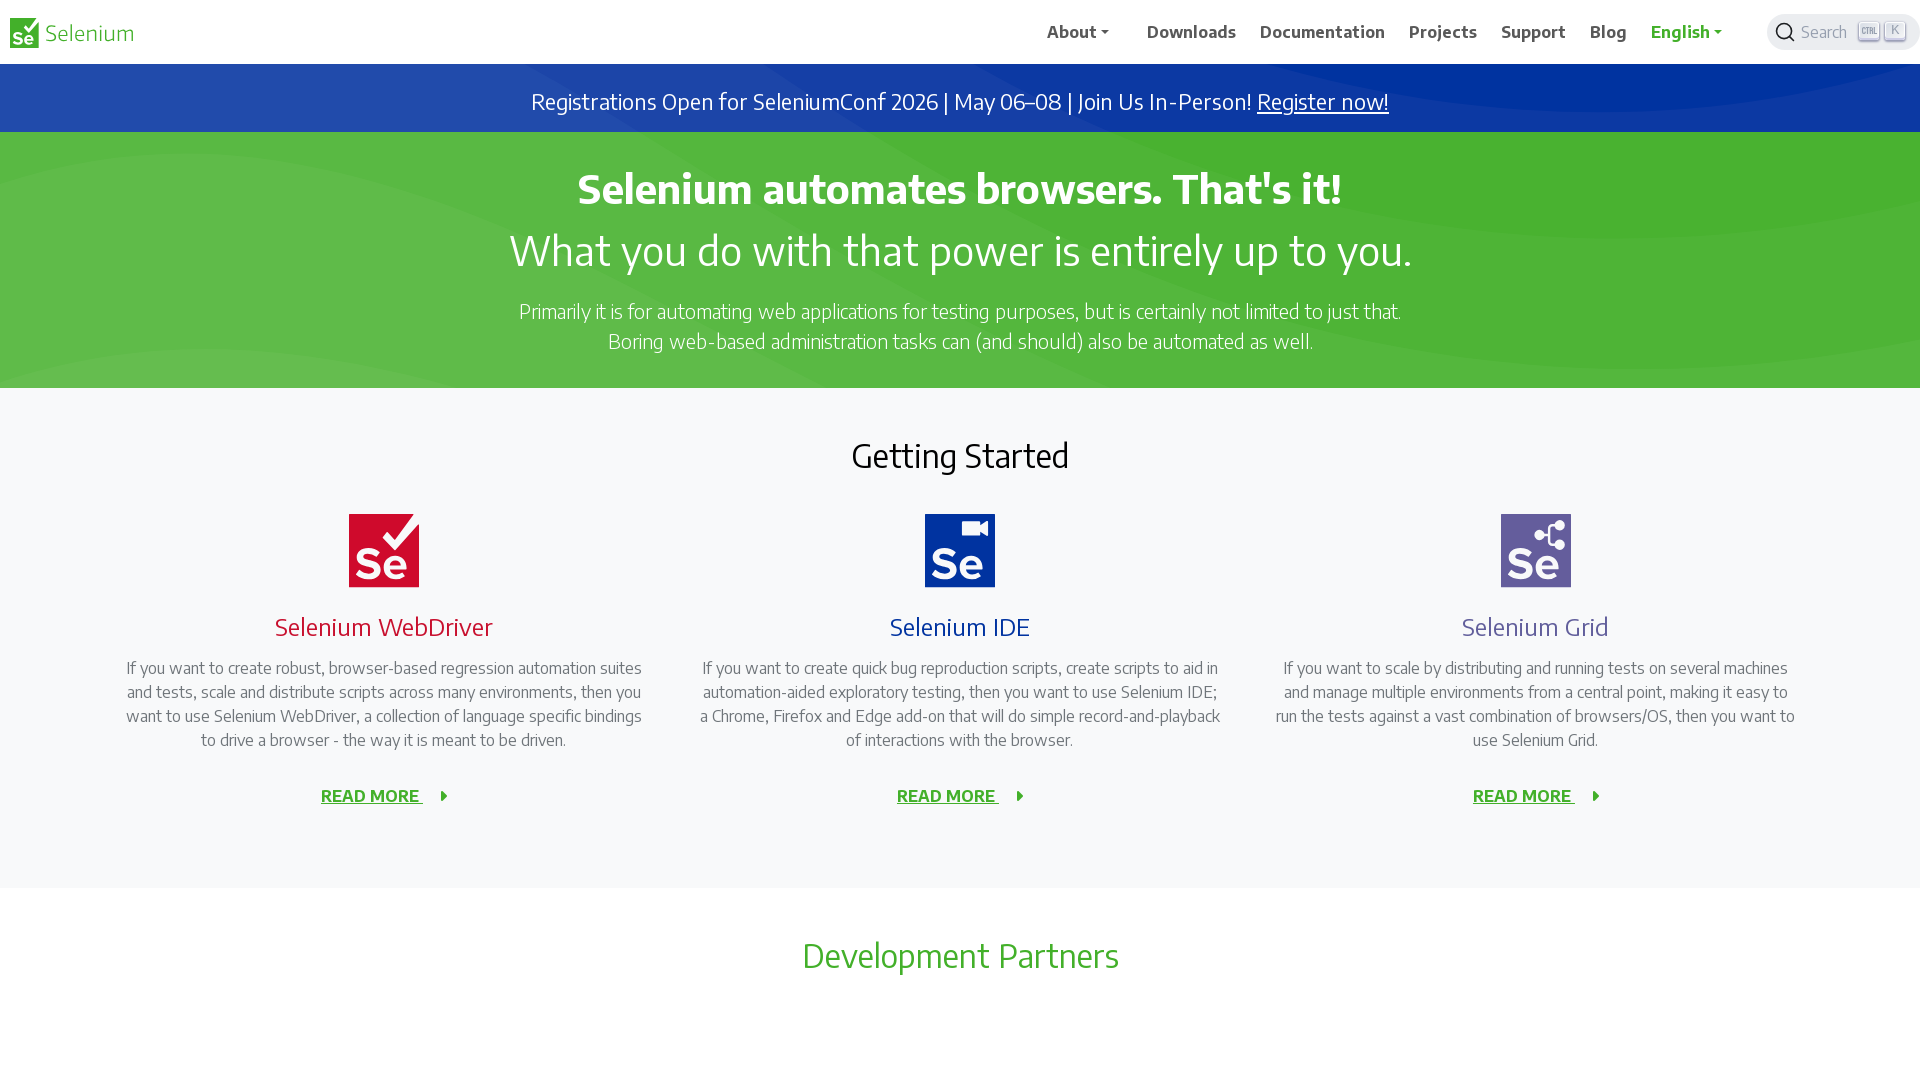

Page fully loaded and DOM content rendered
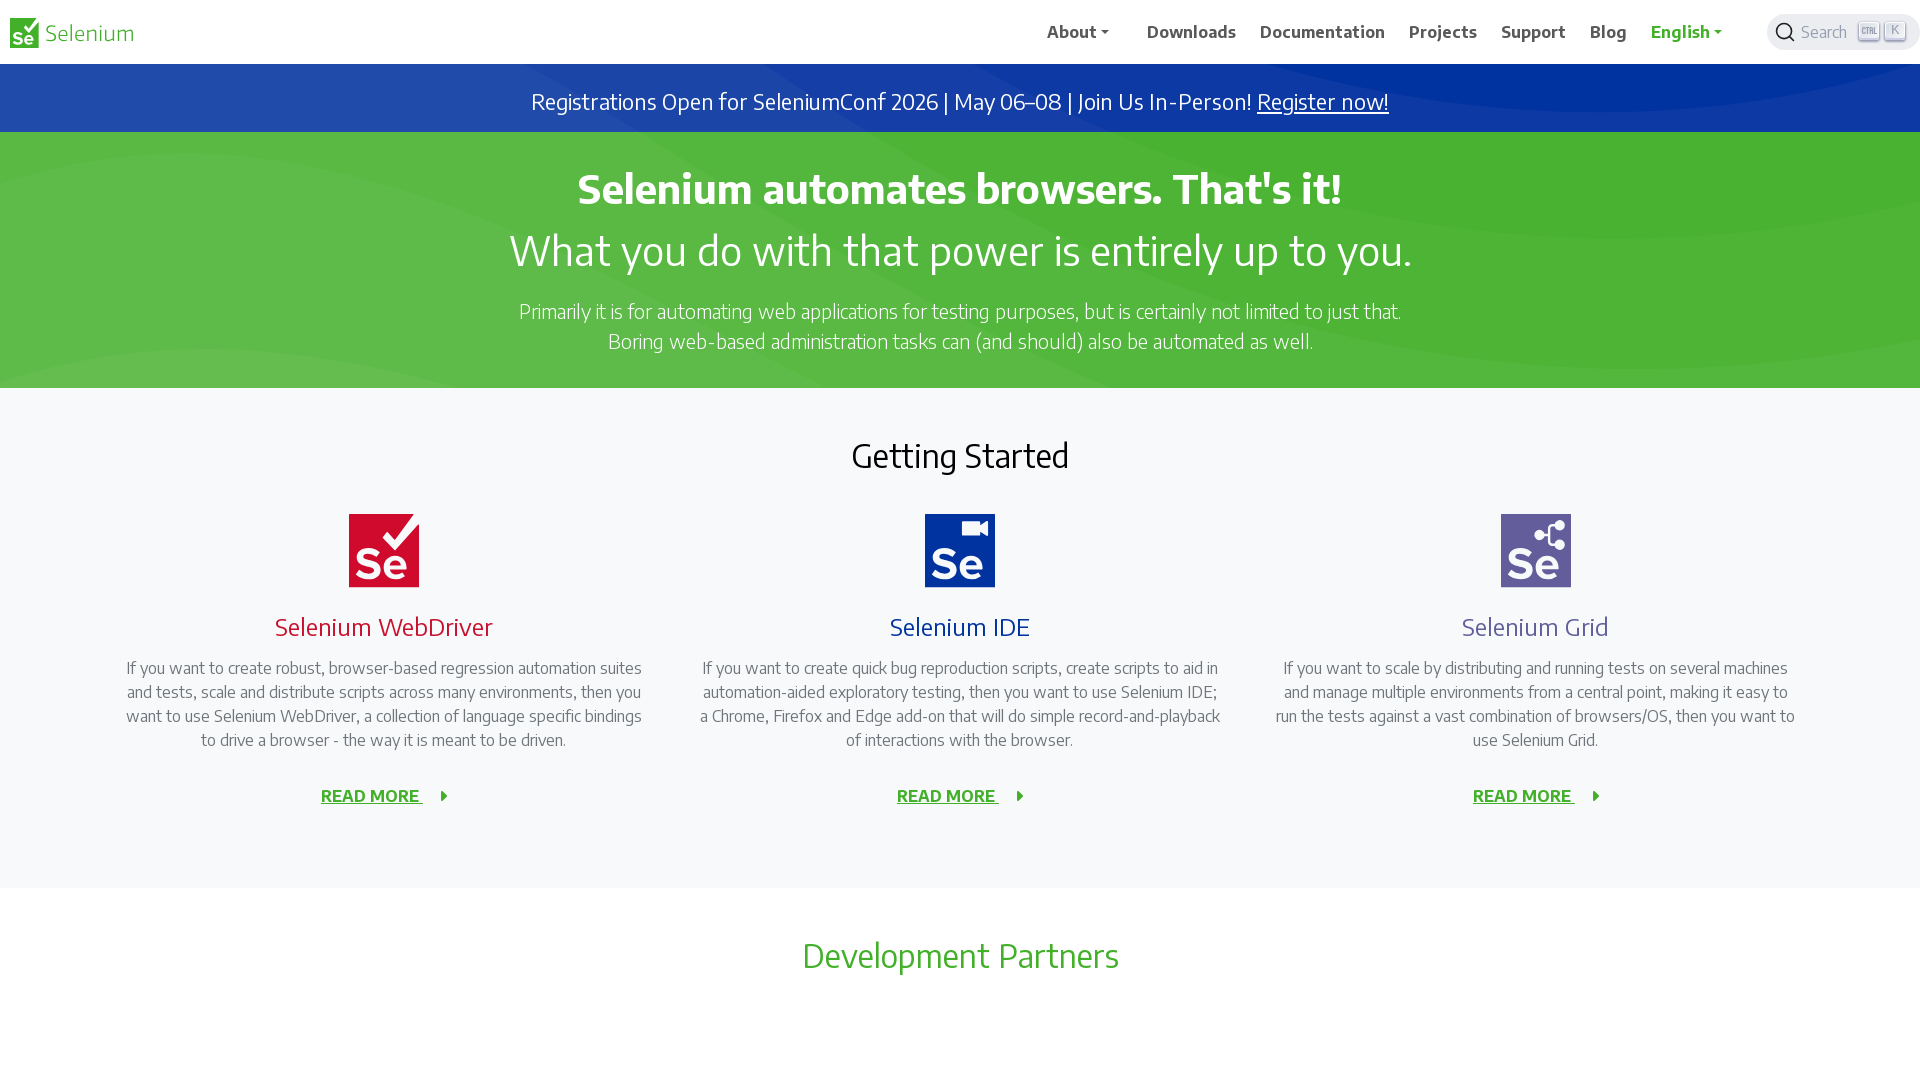

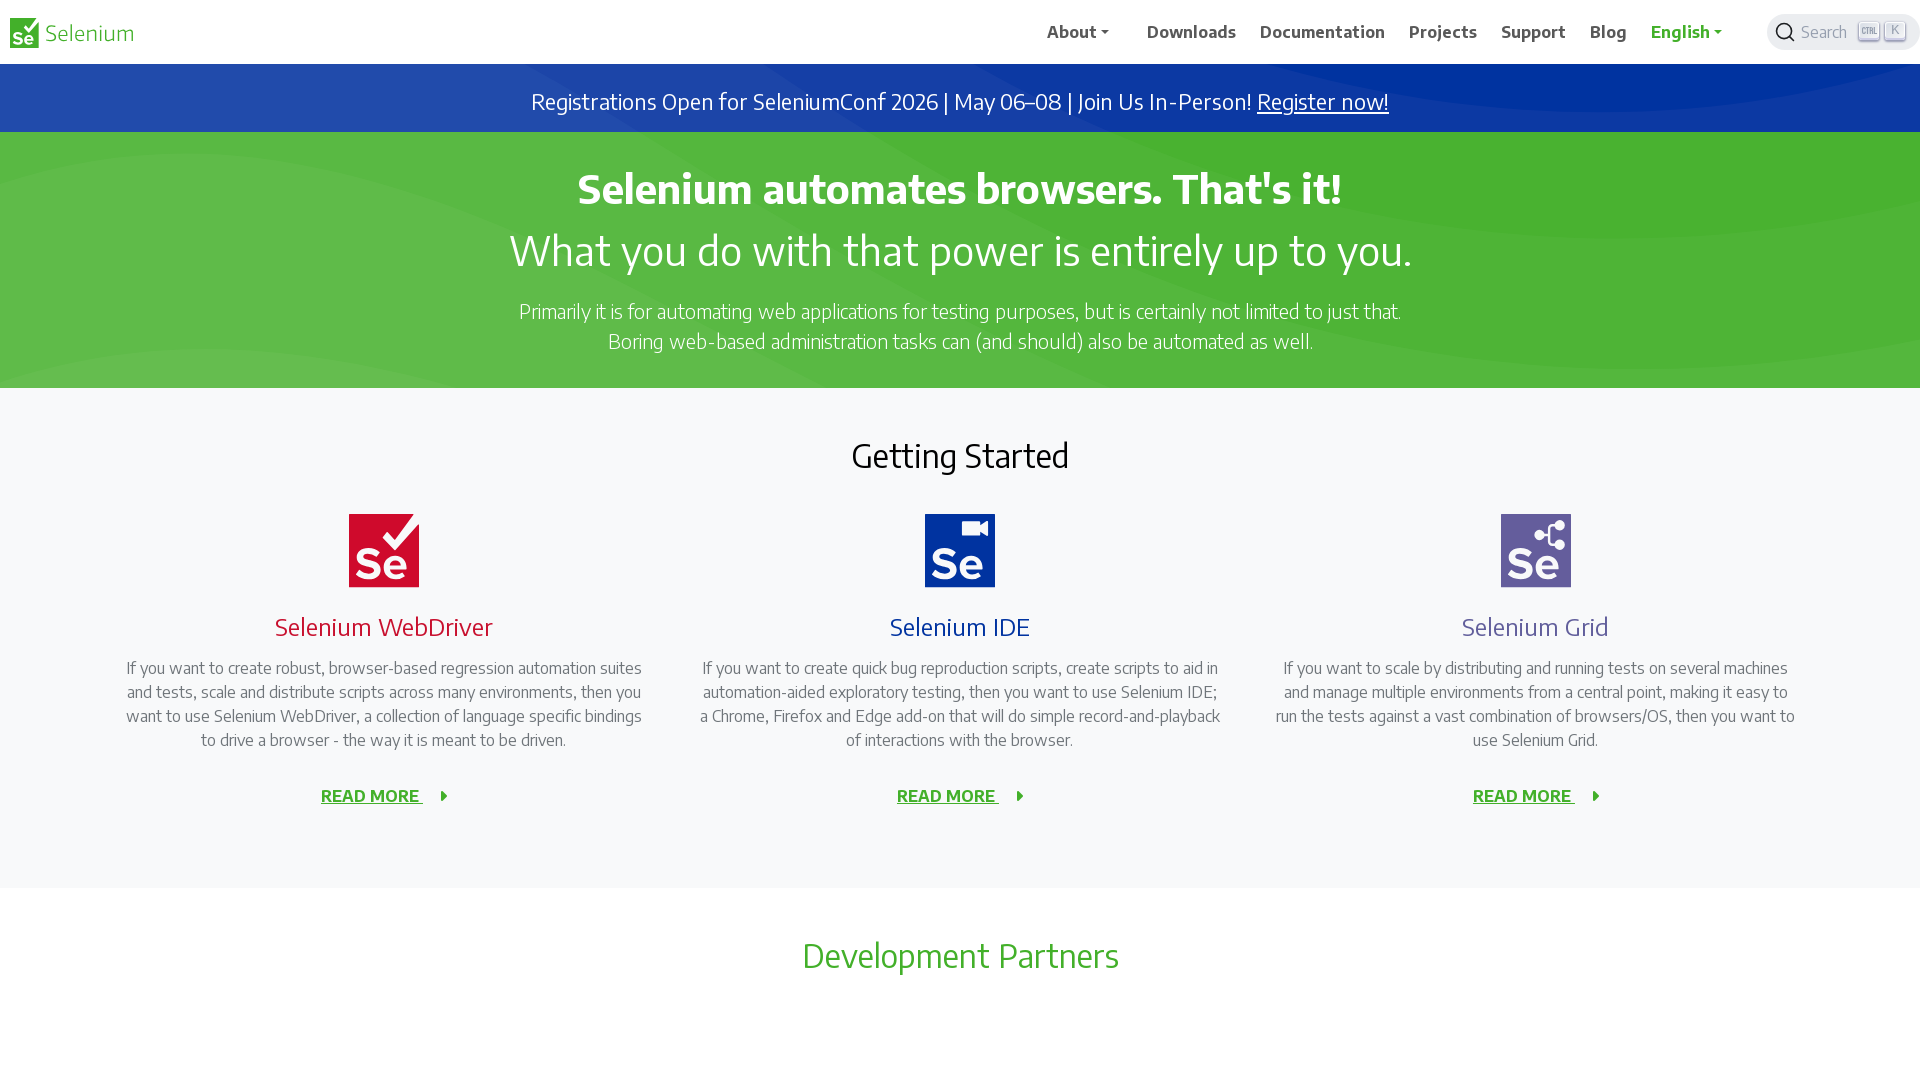